Tests the search functionality on a listing website by selecting a location (Vietnam) and category (Travel) from dropdown search fields

Starting URL: https://techydevs.com/demos/themes/html/listhub-demo/listhub/index.html

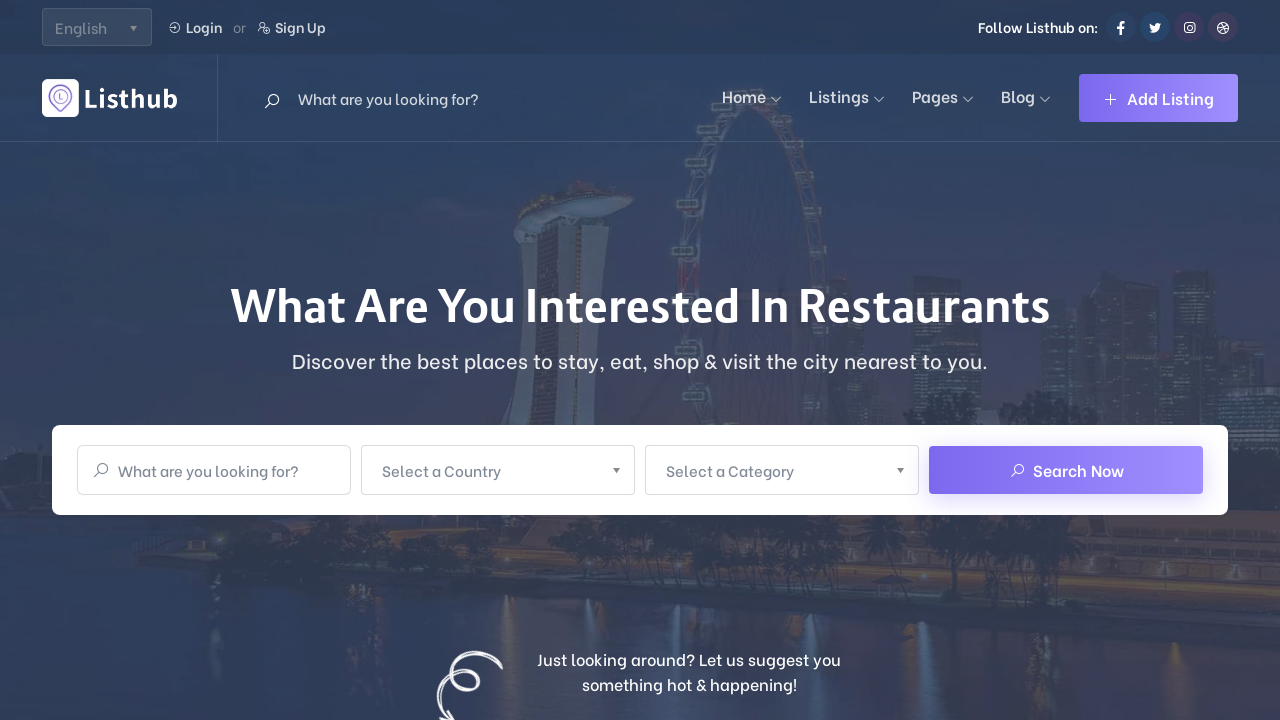

Waited for page to load
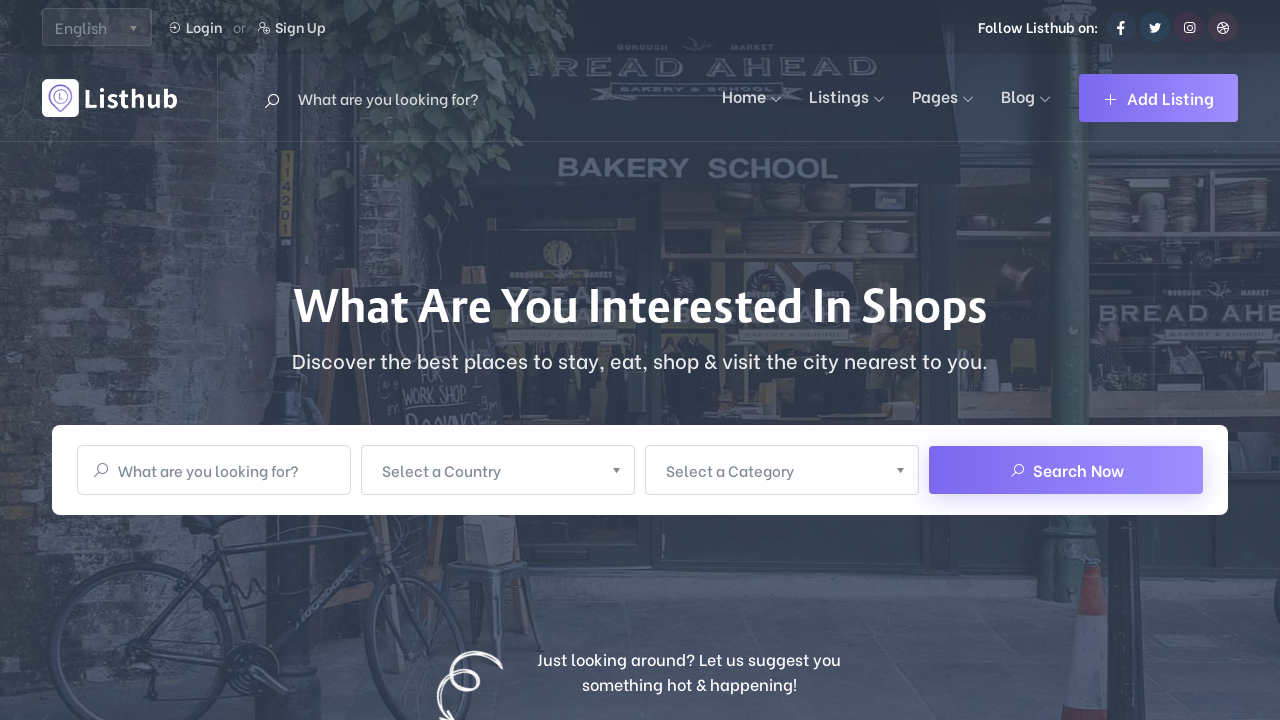

Clicked on the location dropdown at (498, 470) on (//div[contains(@class, 'main-search-input-item')])[2]/div
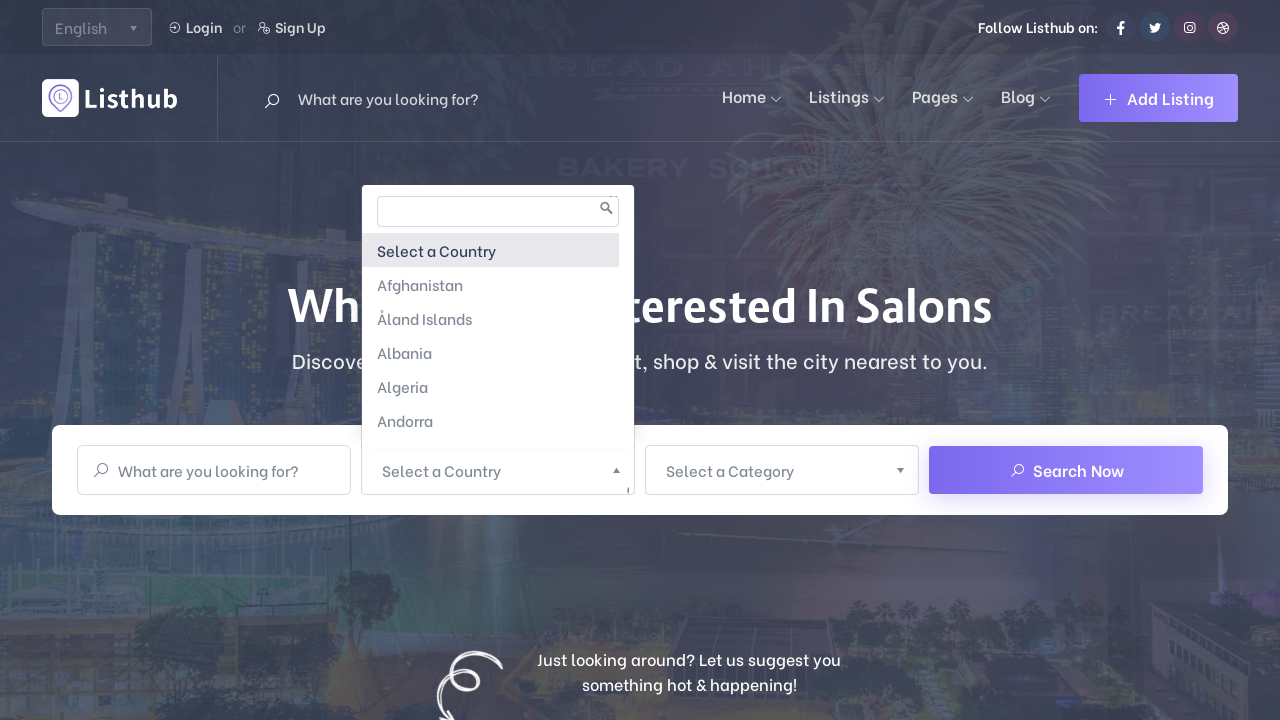

Waited for location dropdown to open
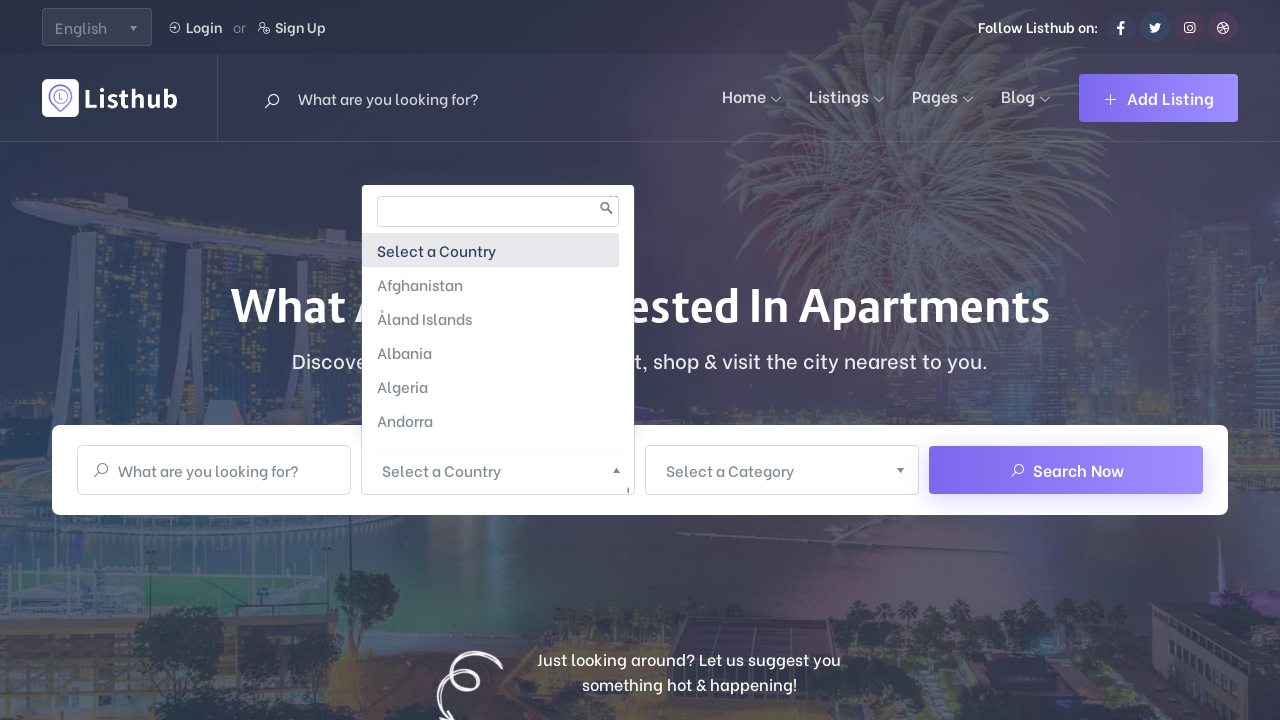

Typed 'Vietnam' in the location input field on (//div[contains(@class, 'main-search-input-item')])[2]/div//input
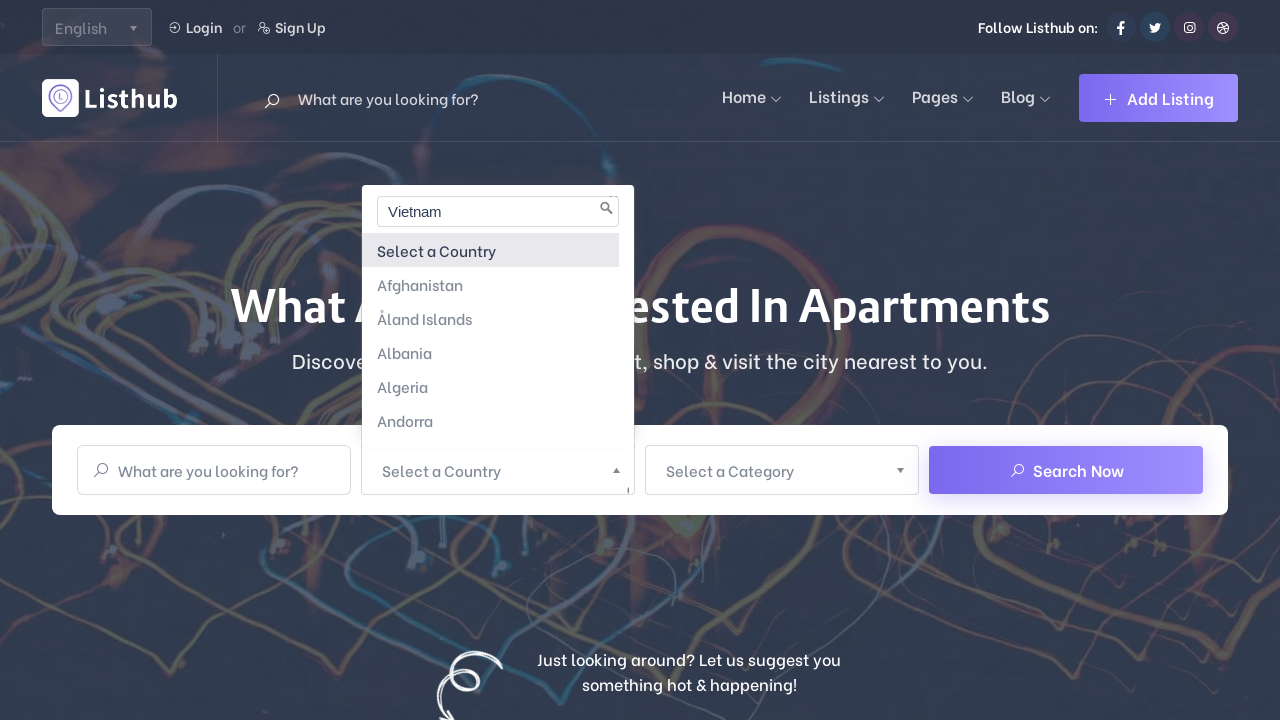

Pressed Enter to select Vietnam location on (//div[contains(@class, 'main-search-input-item')])[2]/div//input
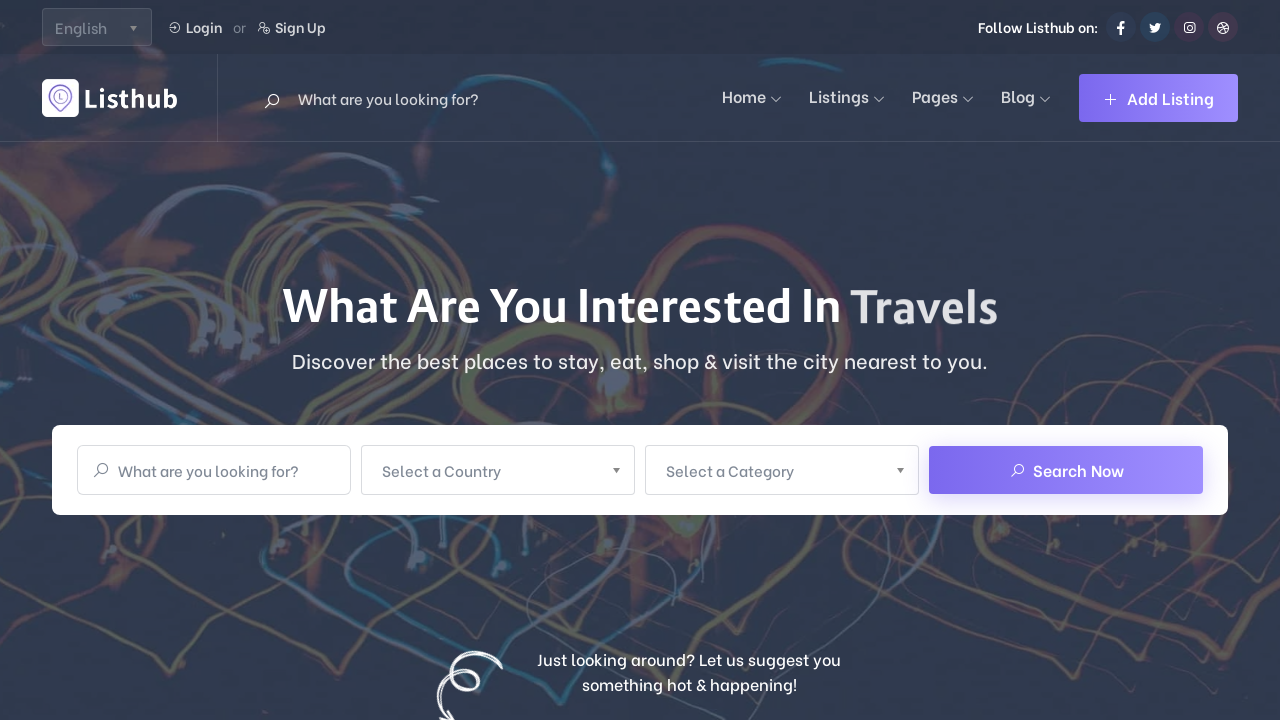

Waited for location selection to complete
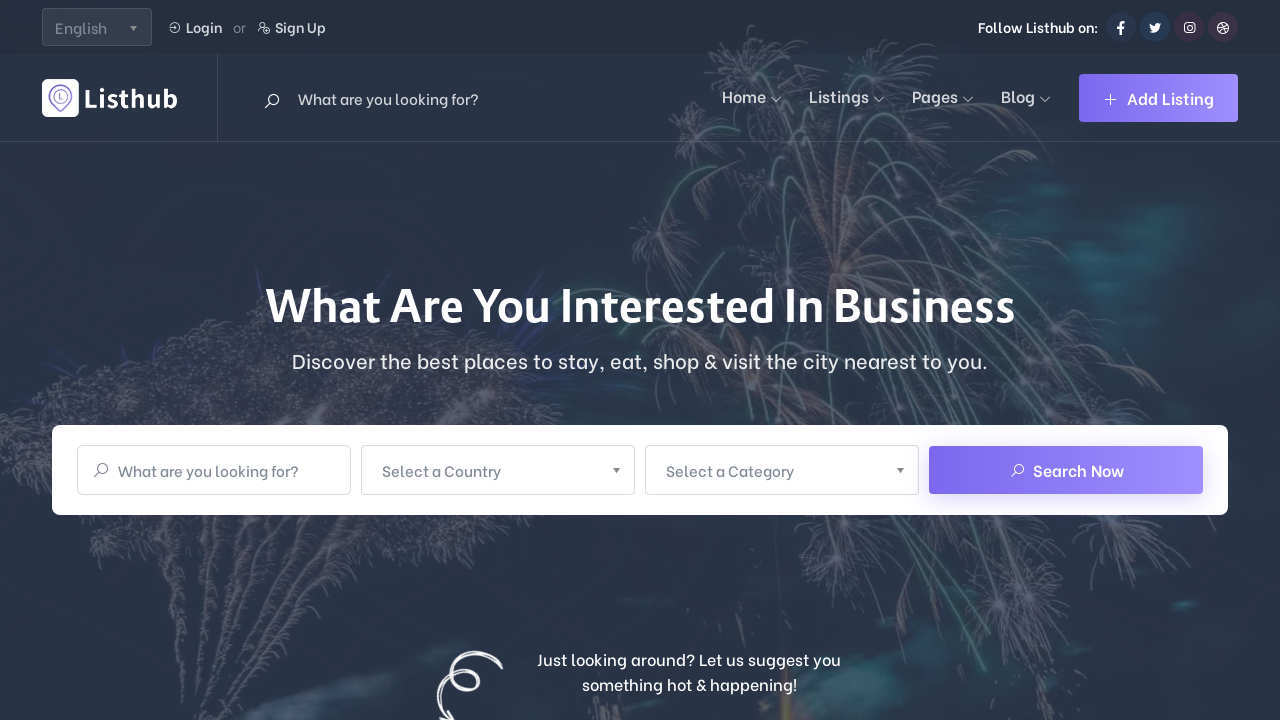

Clicked on the category dropdown at (782, 470) on (//div[contains(@class, 'main-search-input-item')])[3]/div
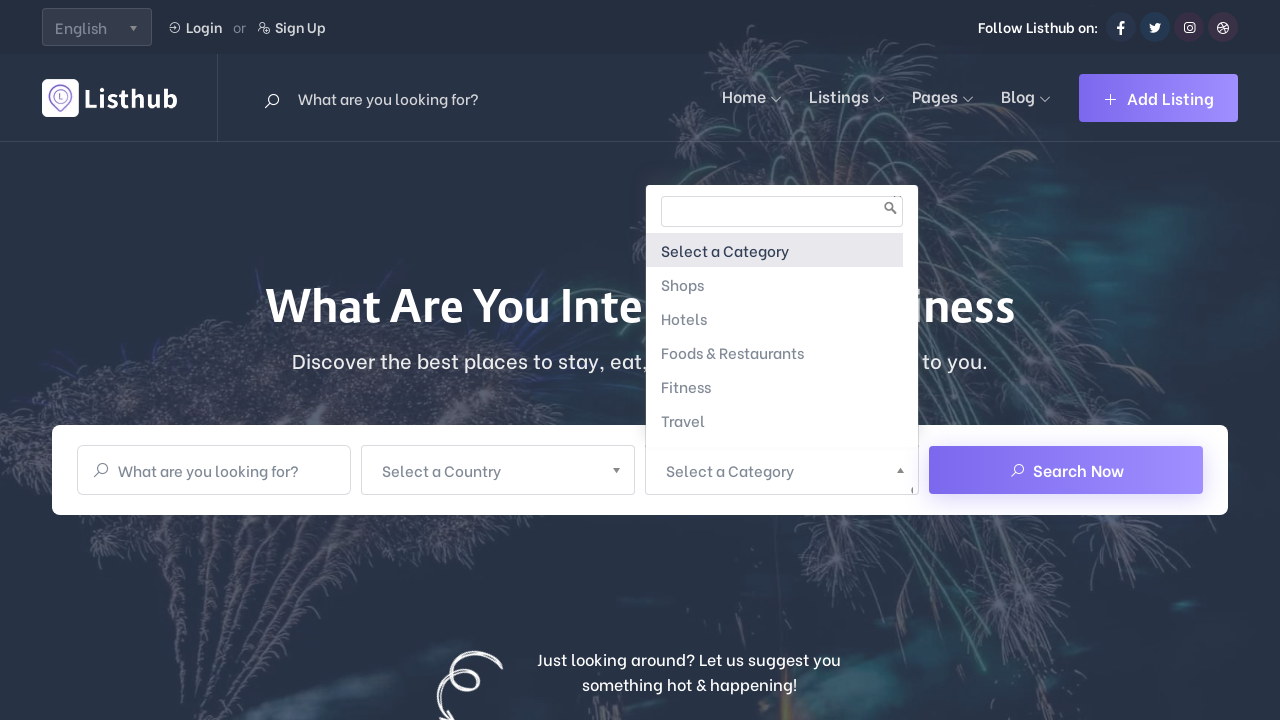

Waited for category dropdown to open
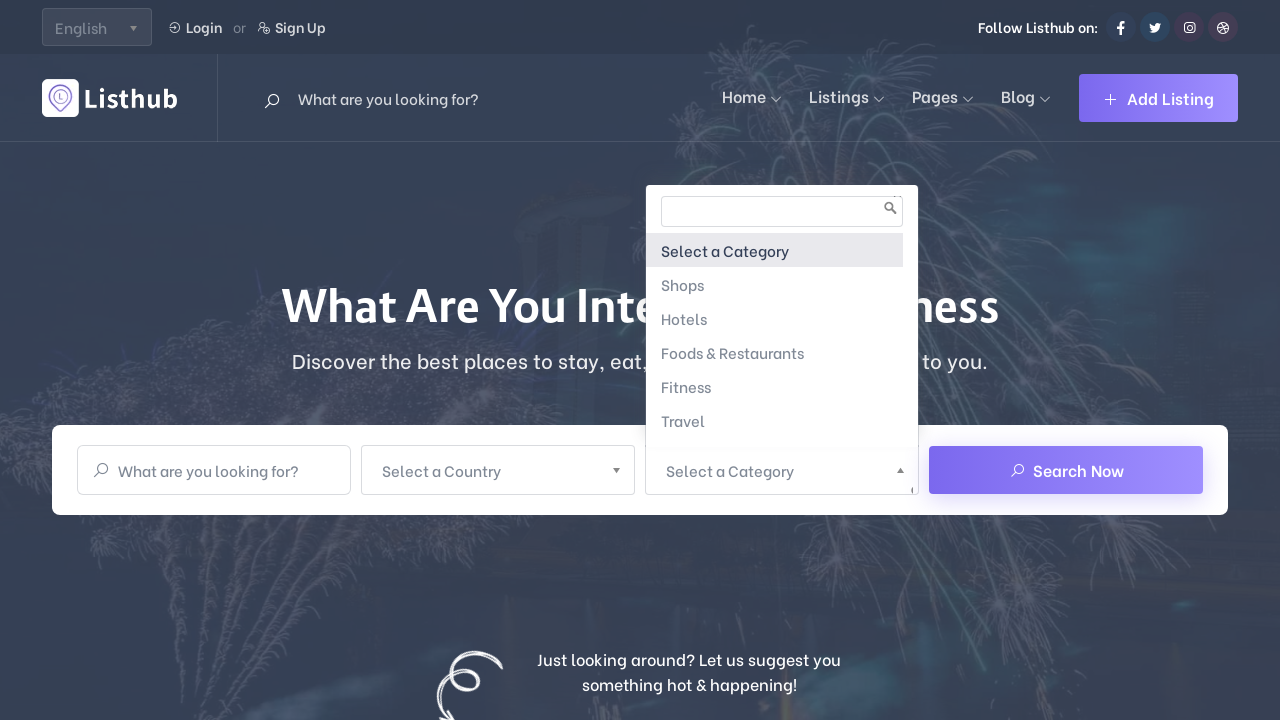

Typed 'Travel' in the category input field on (//div[contains(@class, 'main-search-input-item')])[3]/div//input
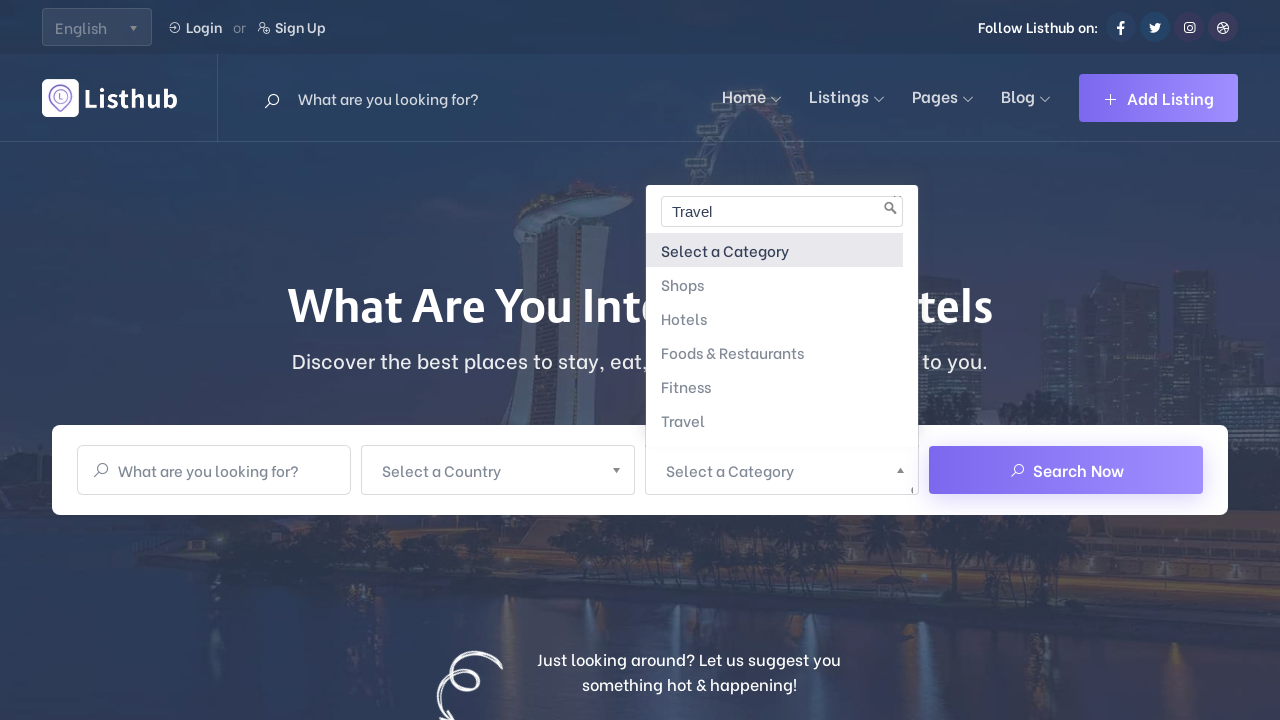

Pressed Enter to select Travel category on (//div[contains(@class, 'main-search-input-item')])[3]/div//input
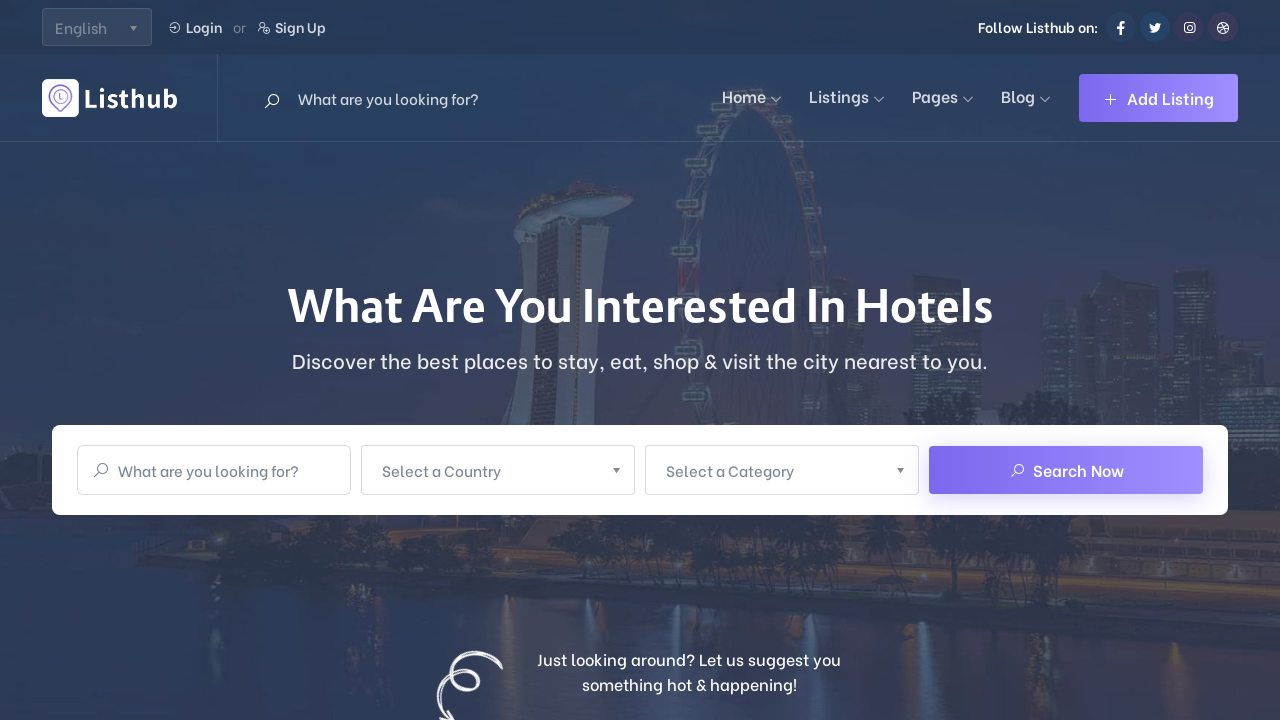

Waited for final state after selecting Travel category
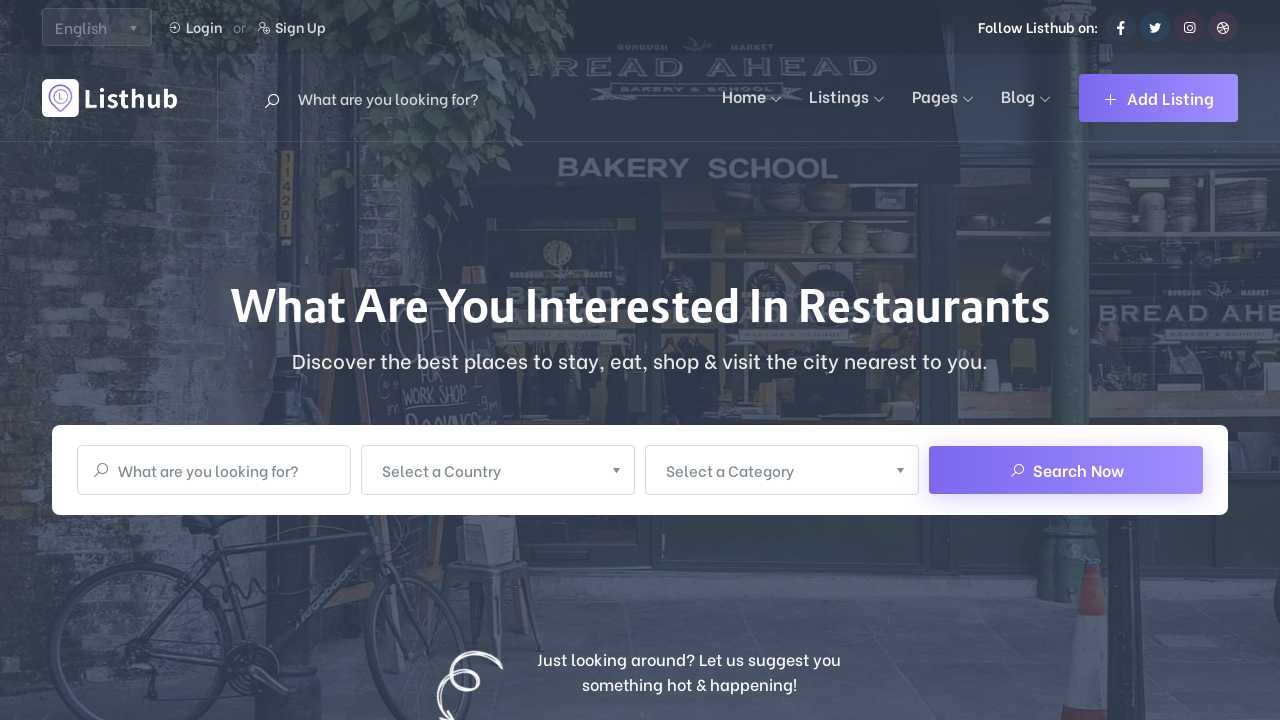

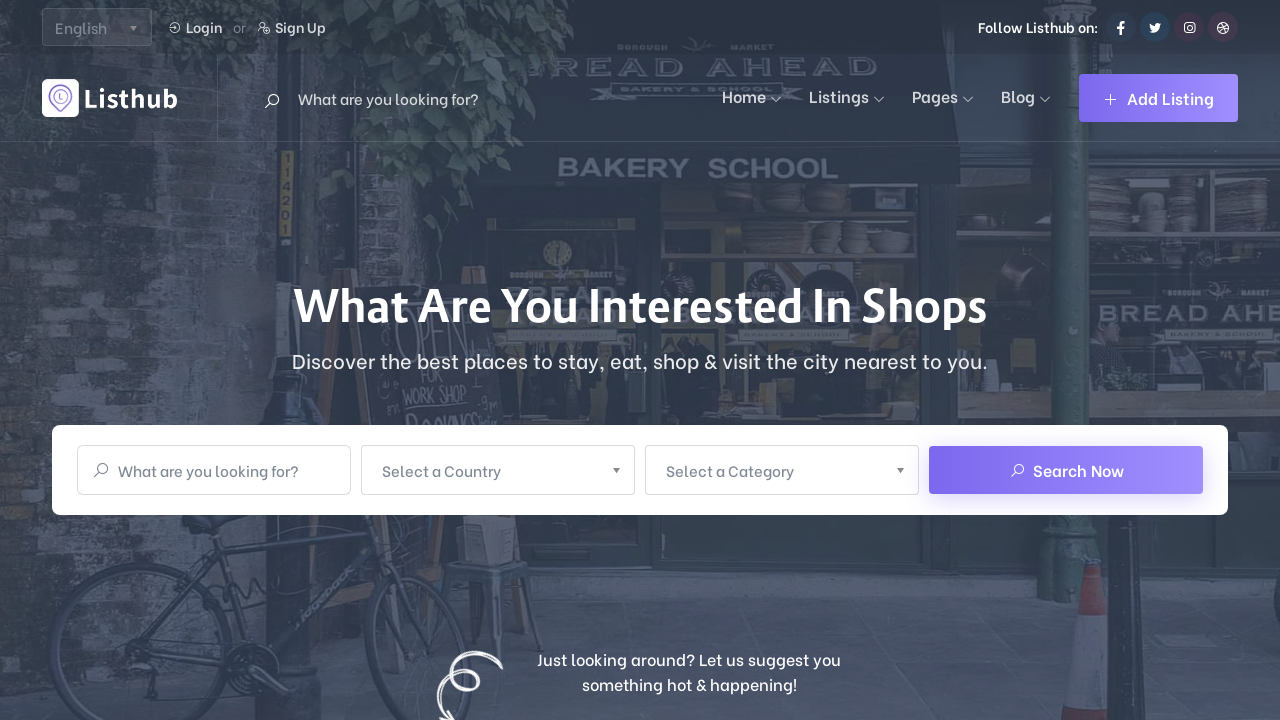